Selects a specific date in a date picker input field

Starting URL: https://demoqa.com/date-picker

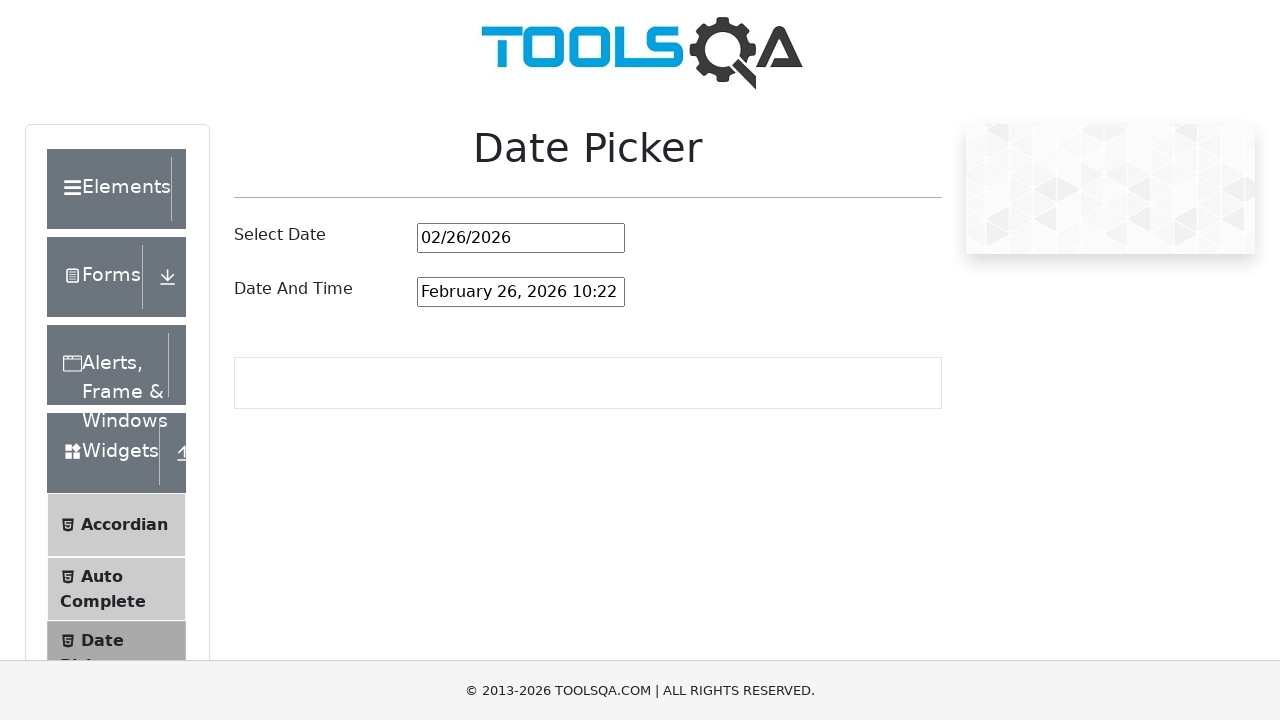

Cleared the date picker input field on #datePickerMonthYearInput
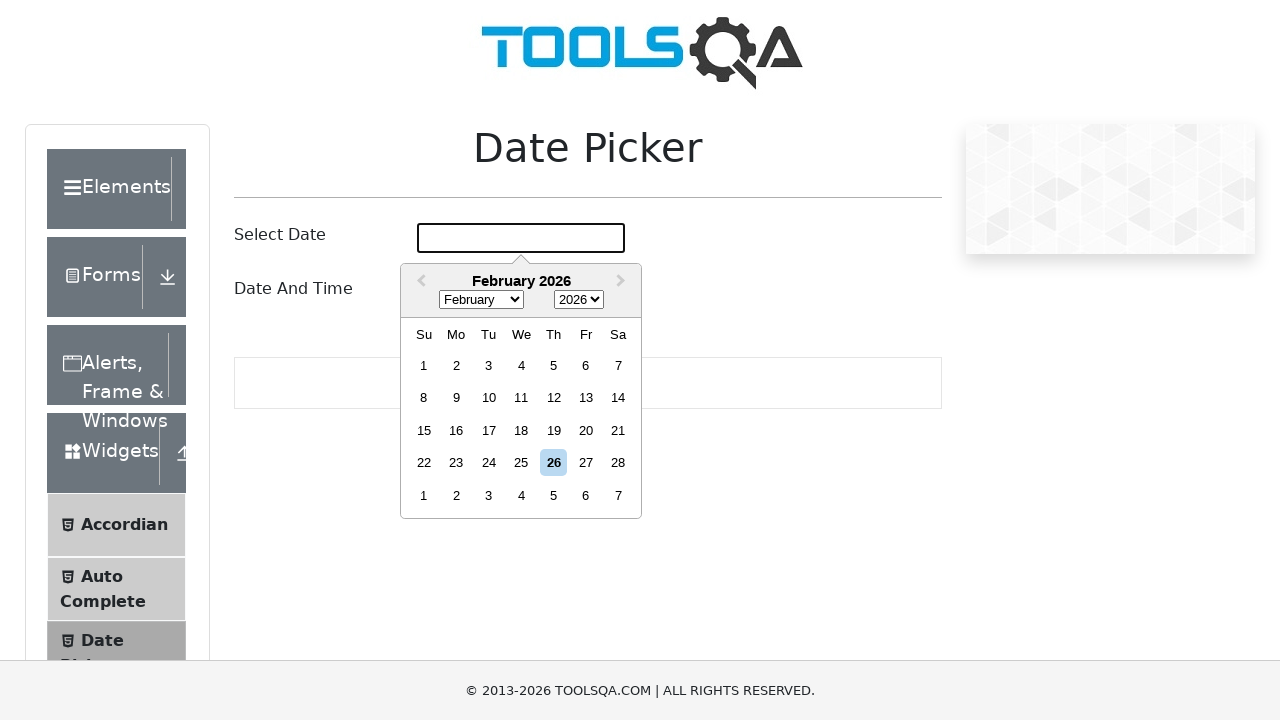

Filled date picker with date 07/07/1997 on #datePickerMonthYearInput
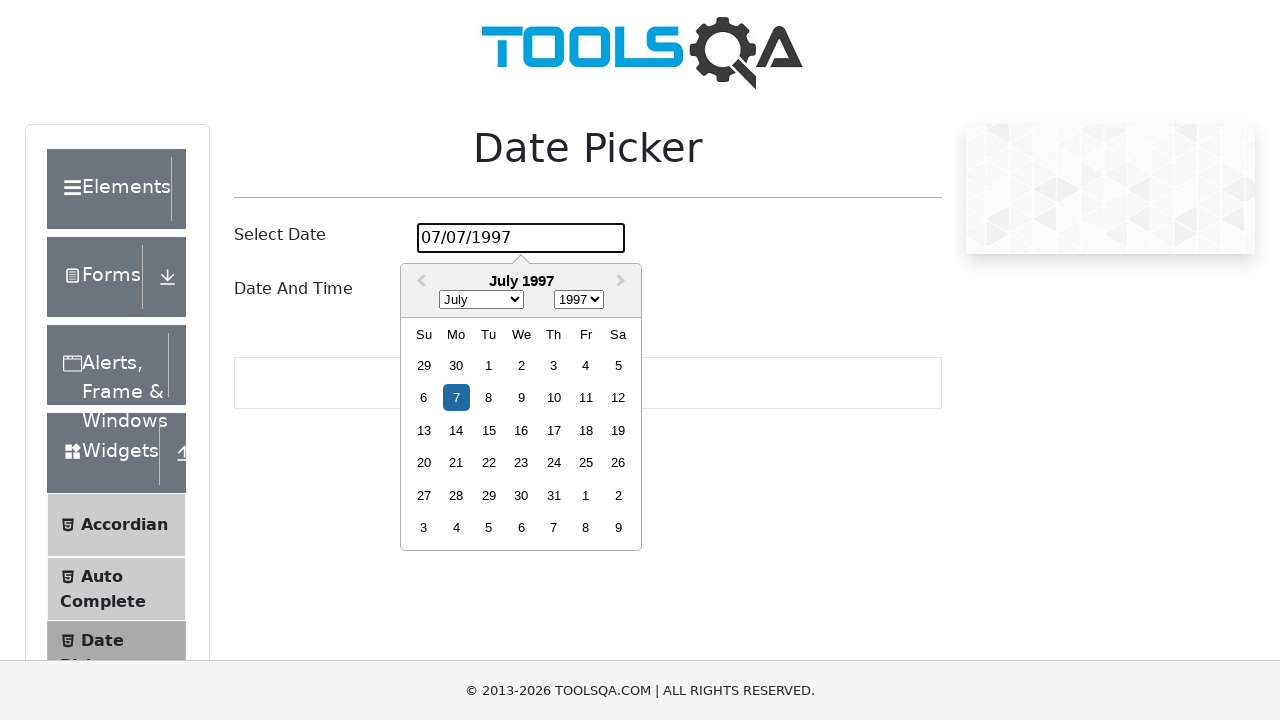

Pressed Enter to confirm the selected date on #datePickerMonthYearInput
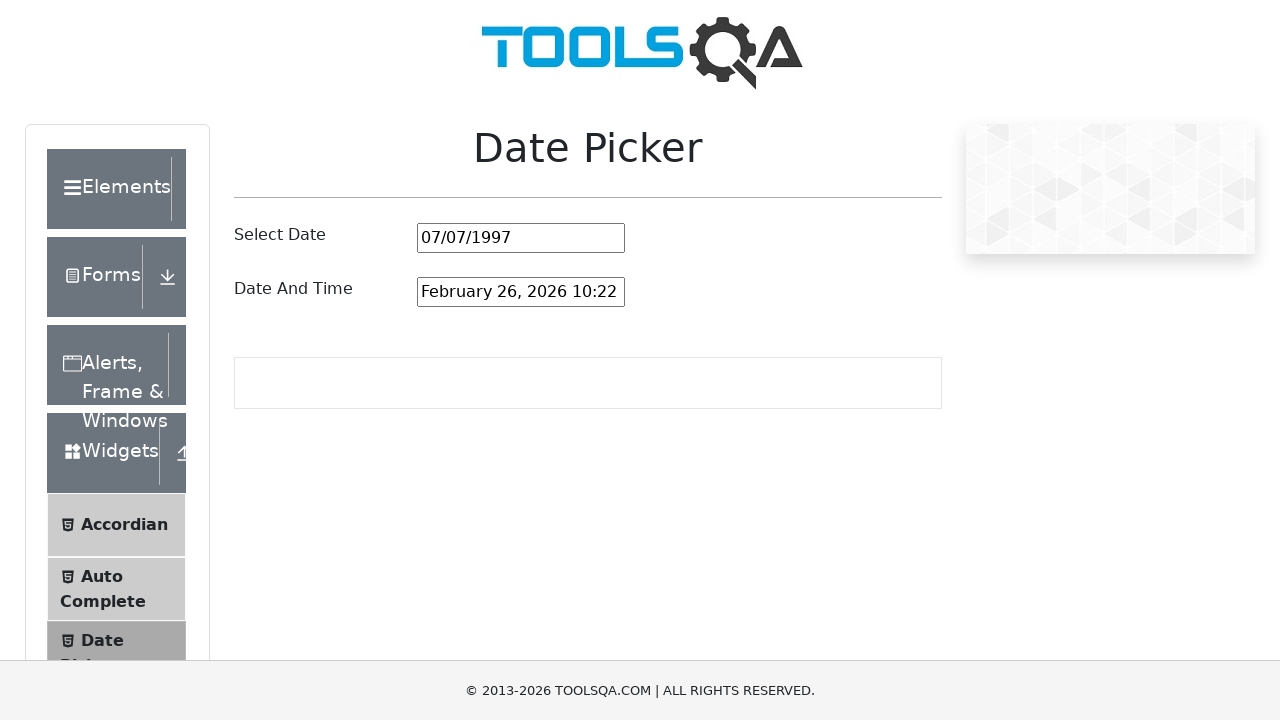

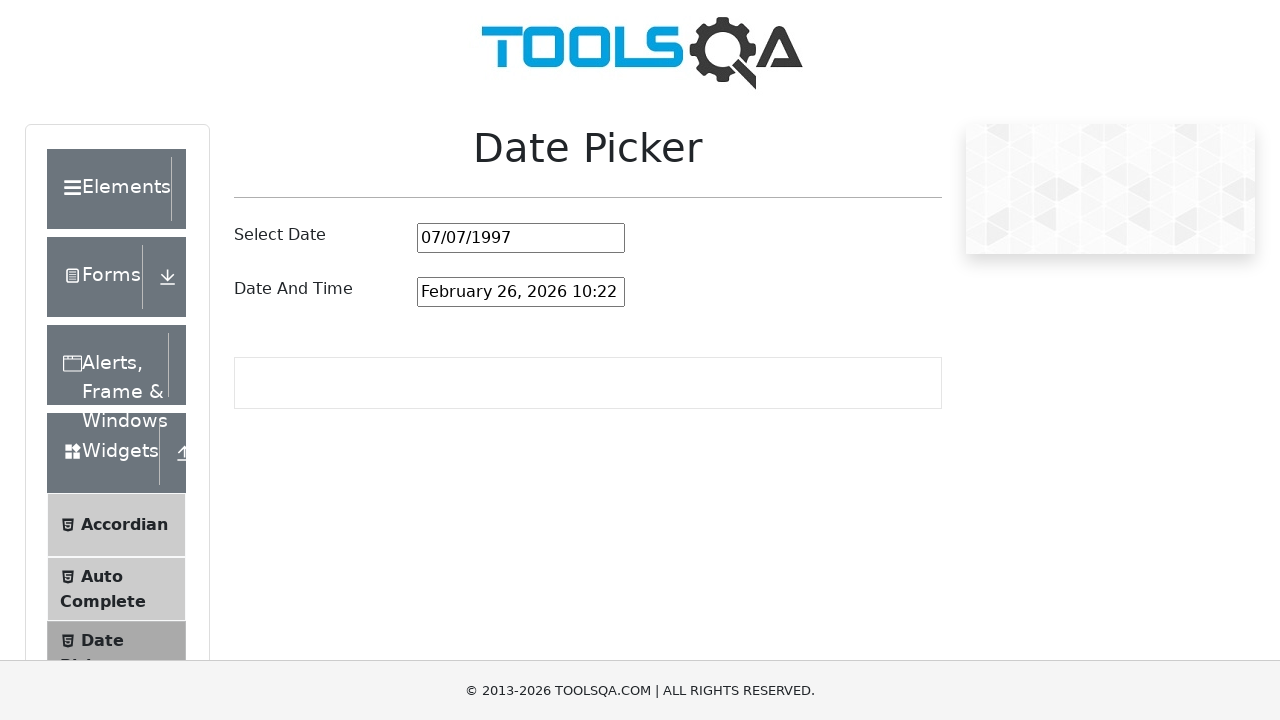